Tests checkbox and radio button selection and deselection functionality on a form with multiple fields

Starting URL: https://automationfc.github.io/multiple-fields/

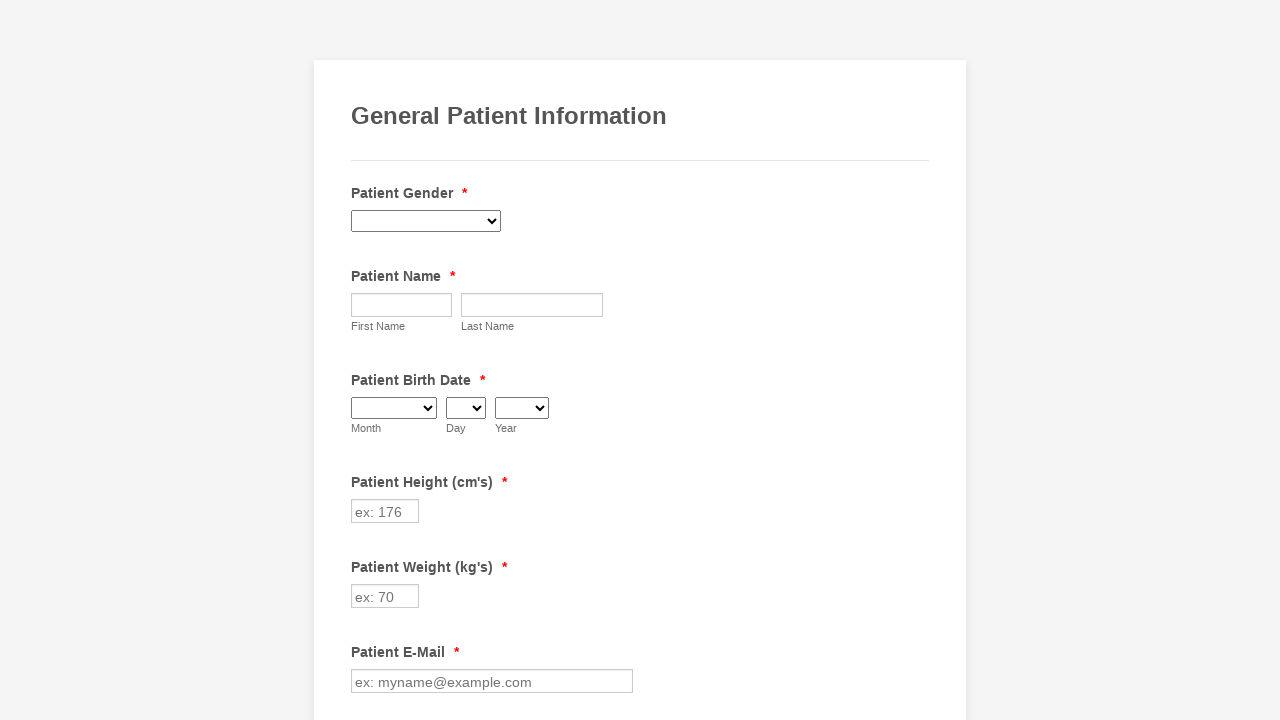

Clicked to select Diabetes checkbox at (362, 360) on xpath=//label[contains(text(),'Diabetes')]/preceding-sibling::input
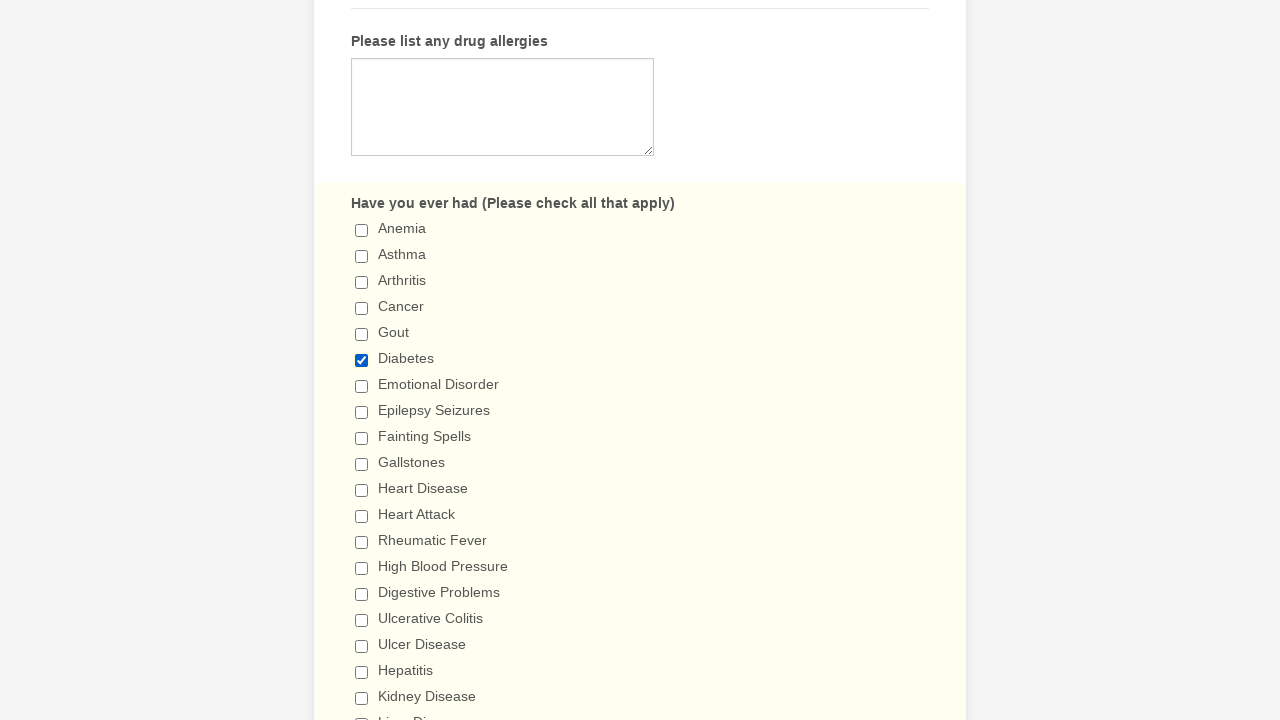

Clicked to select 'I don't drink' radio button at (362, 361) on //label[contains(text(),"I don't drink")]/preceding-sibling::input
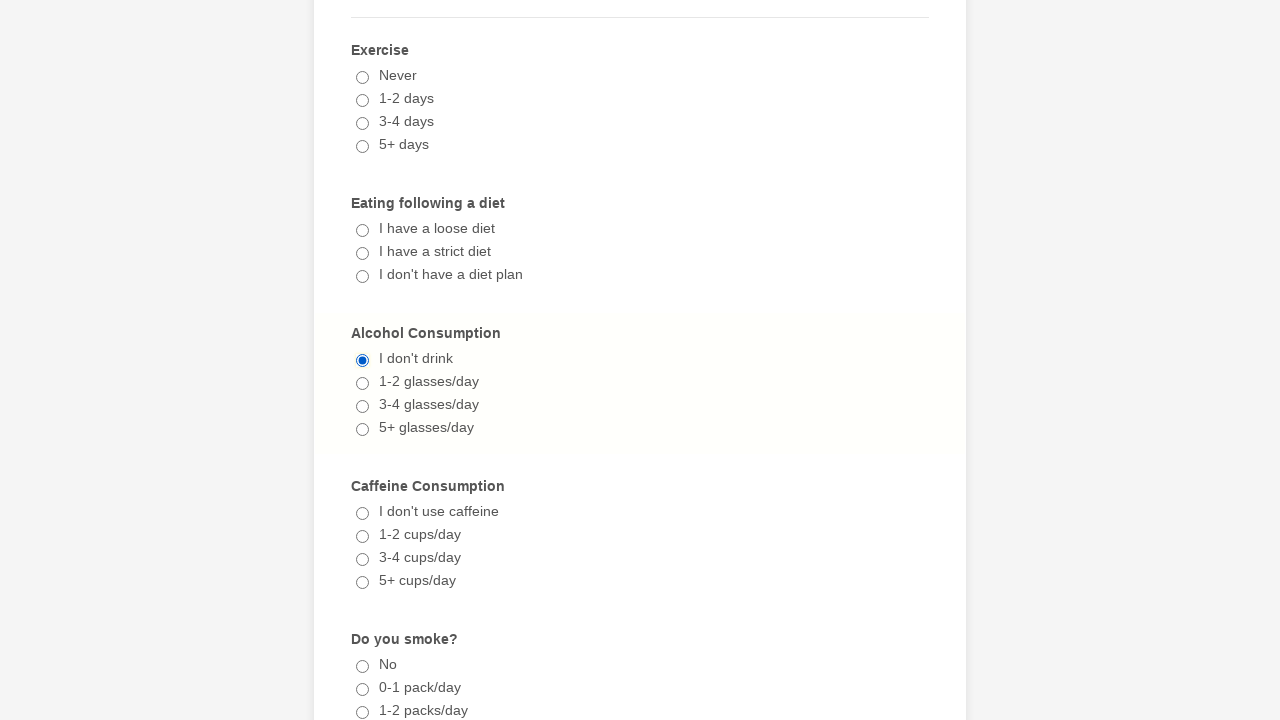

Clicked again to deselect Diabetes checkbox at (362, 360) on xpath=//label[contains(text(),'Diabetes')]/preceding-sibling::input
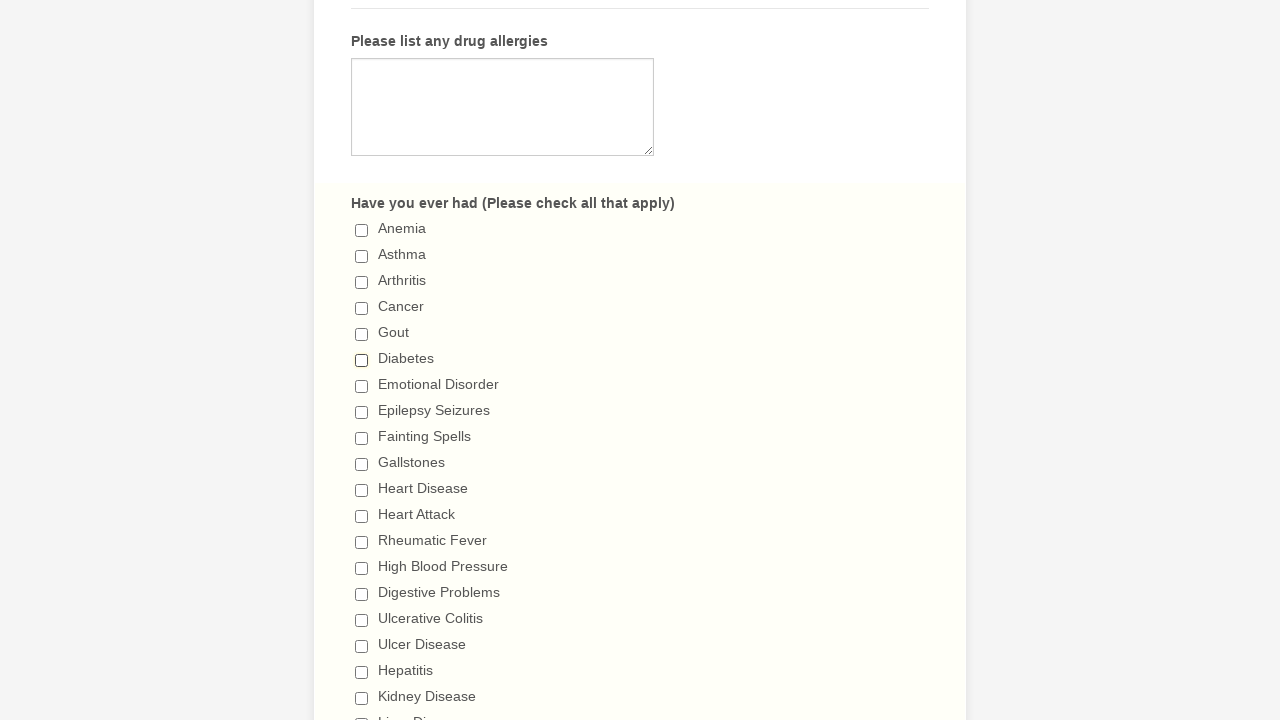

Clicked 'I don't drink' radio button again to verify selection state at (362, 361) on //label[contains(text(),"I don't drink")]/preceding-sibling::input
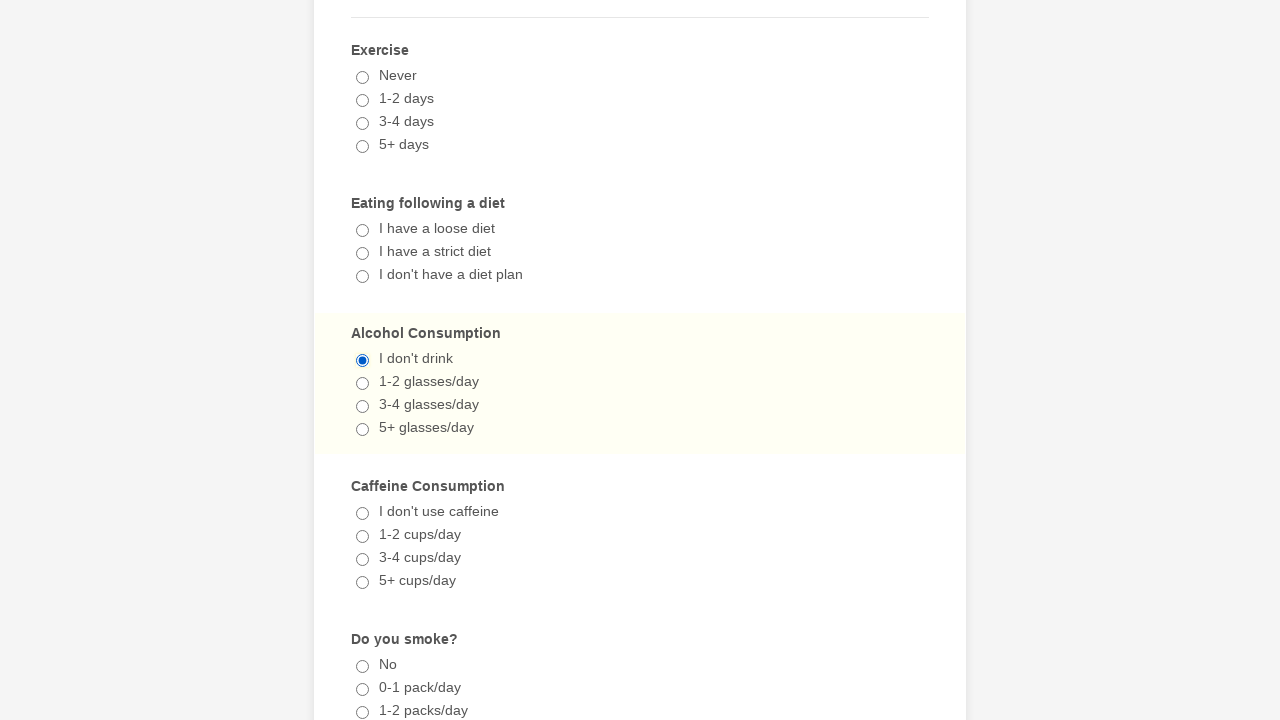

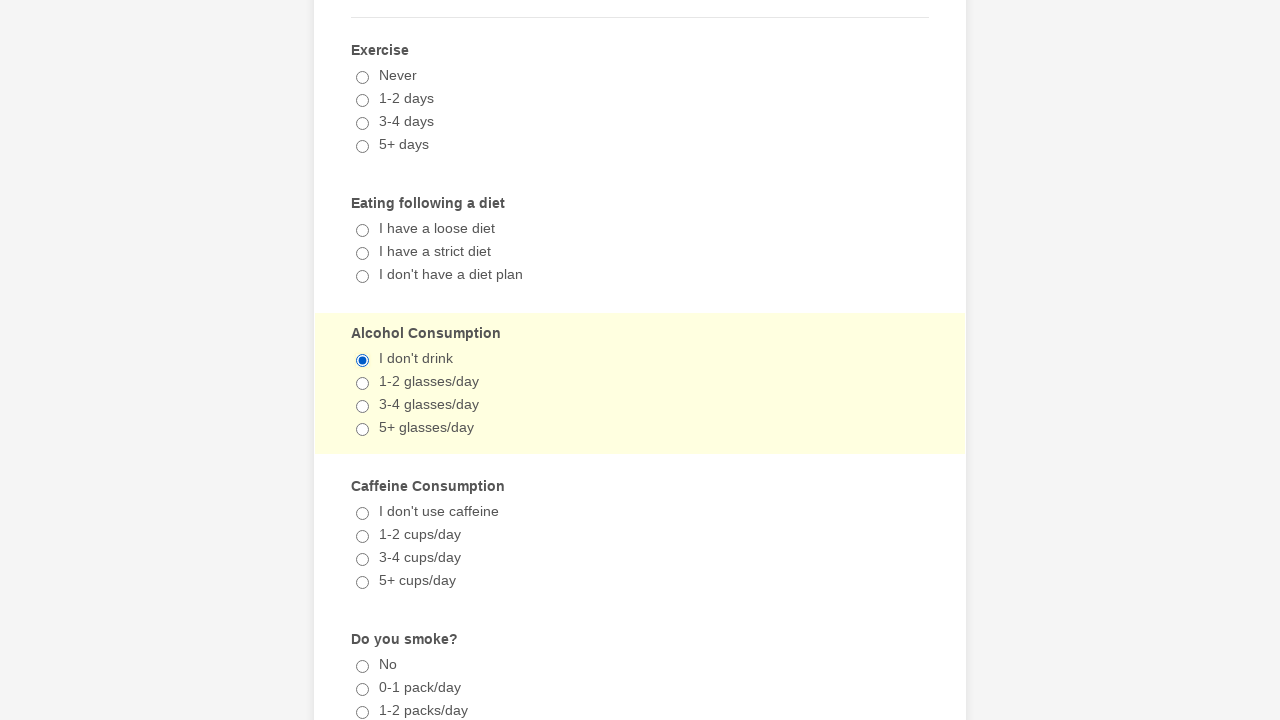